Waits for price to reach $100, books an item, solves a math captcha, and submits the form

Starting URL: http://suninjuly.github.io/explicit_wait2.html

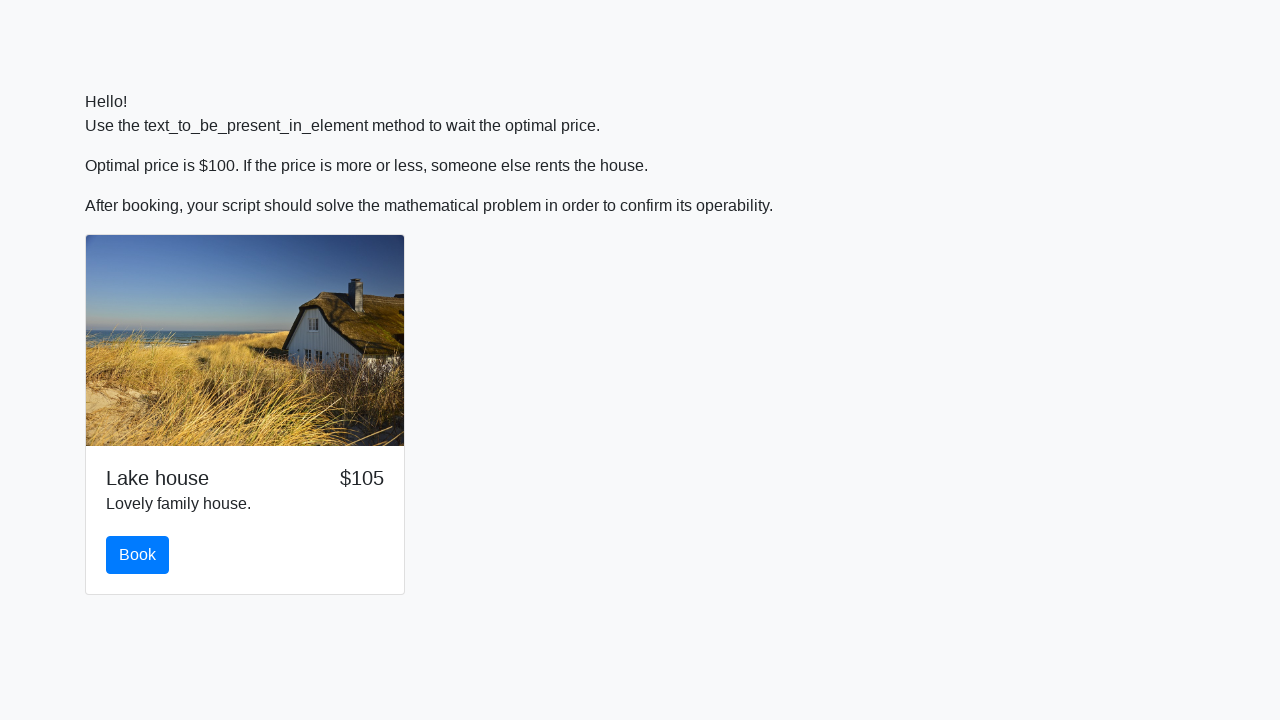

Waited for price to reach $100
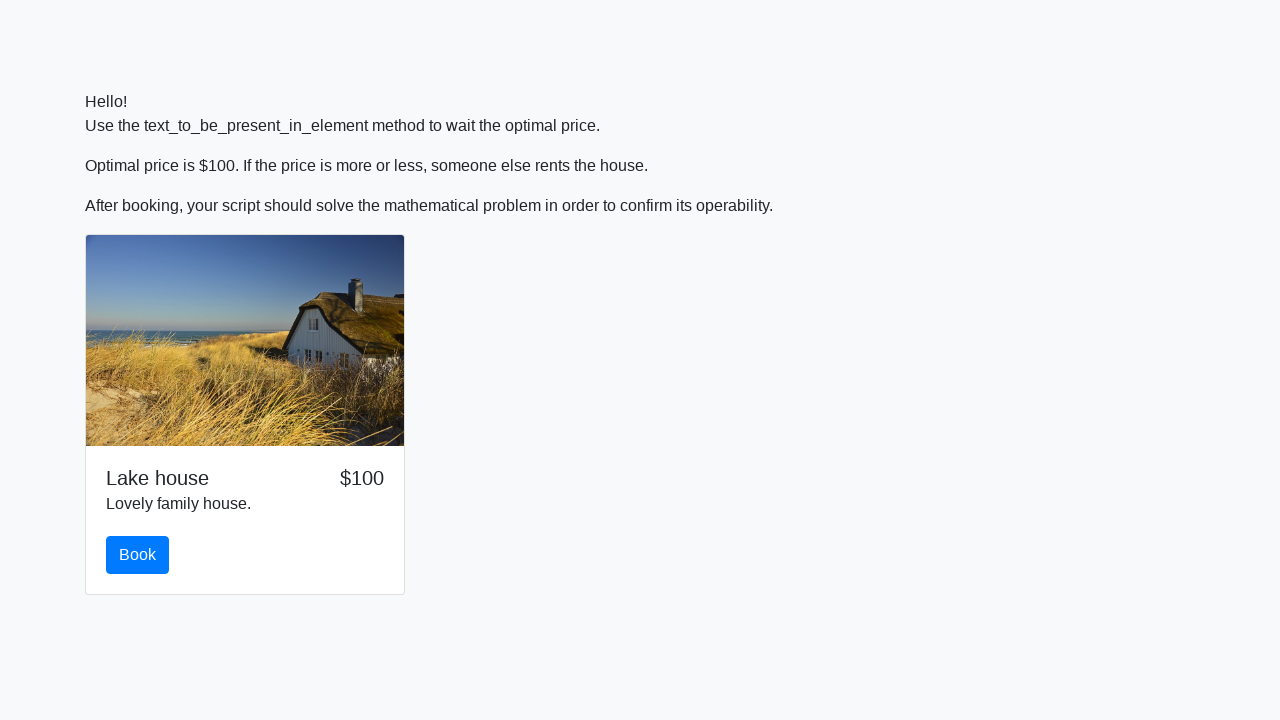

Clicked the book button at (138, 555) on #book
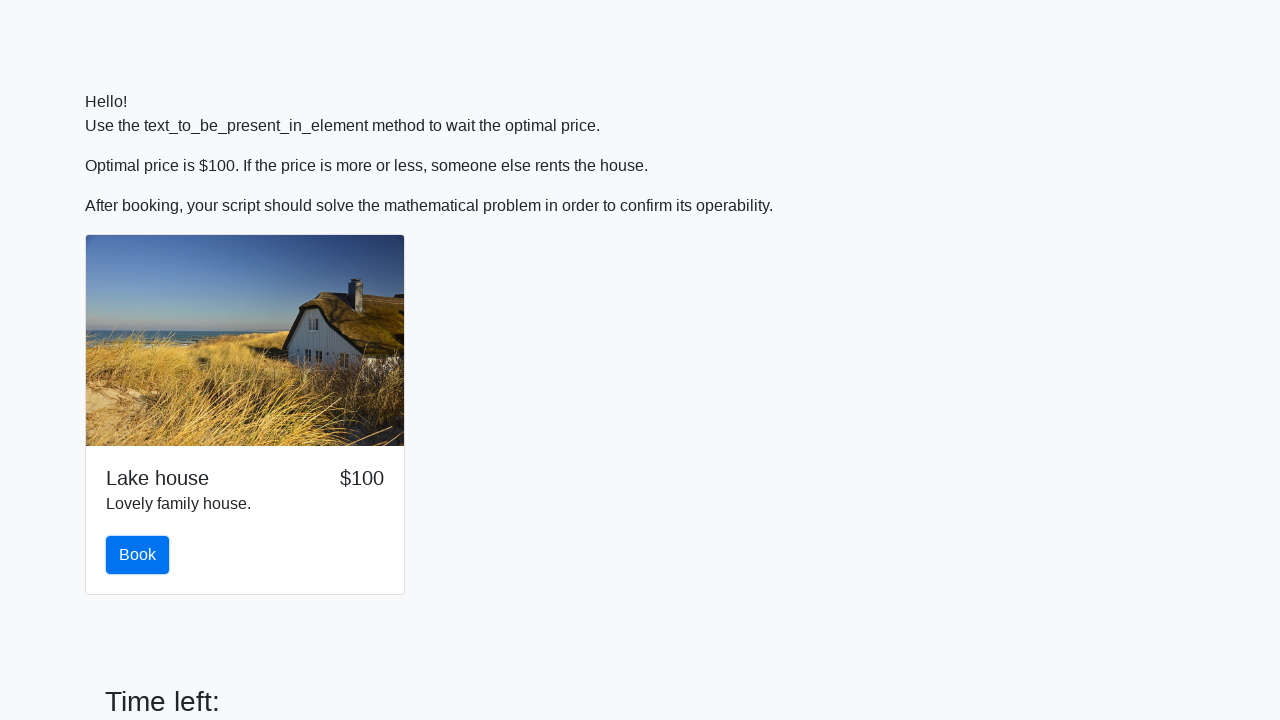

Retrieved number for calculation: 863
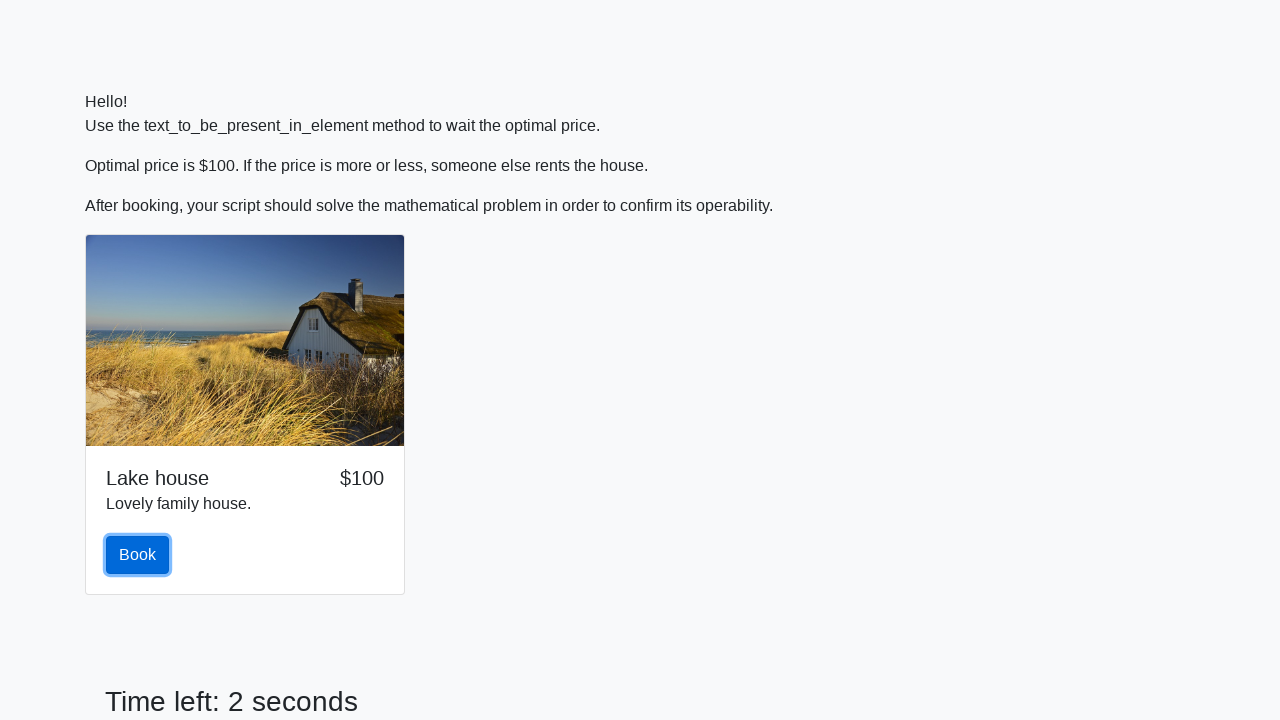

Calculated math captcha answer: 2.269687773125151
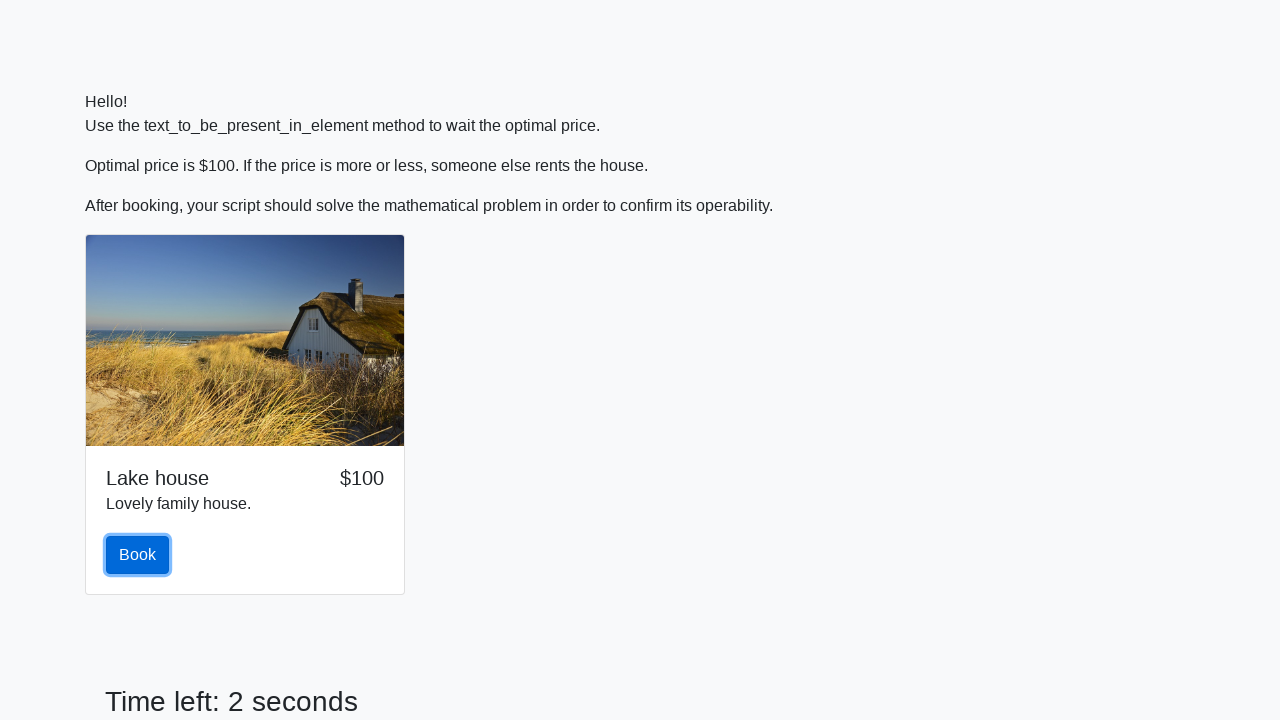

Filled in the calculated answer to the captcha on #answer
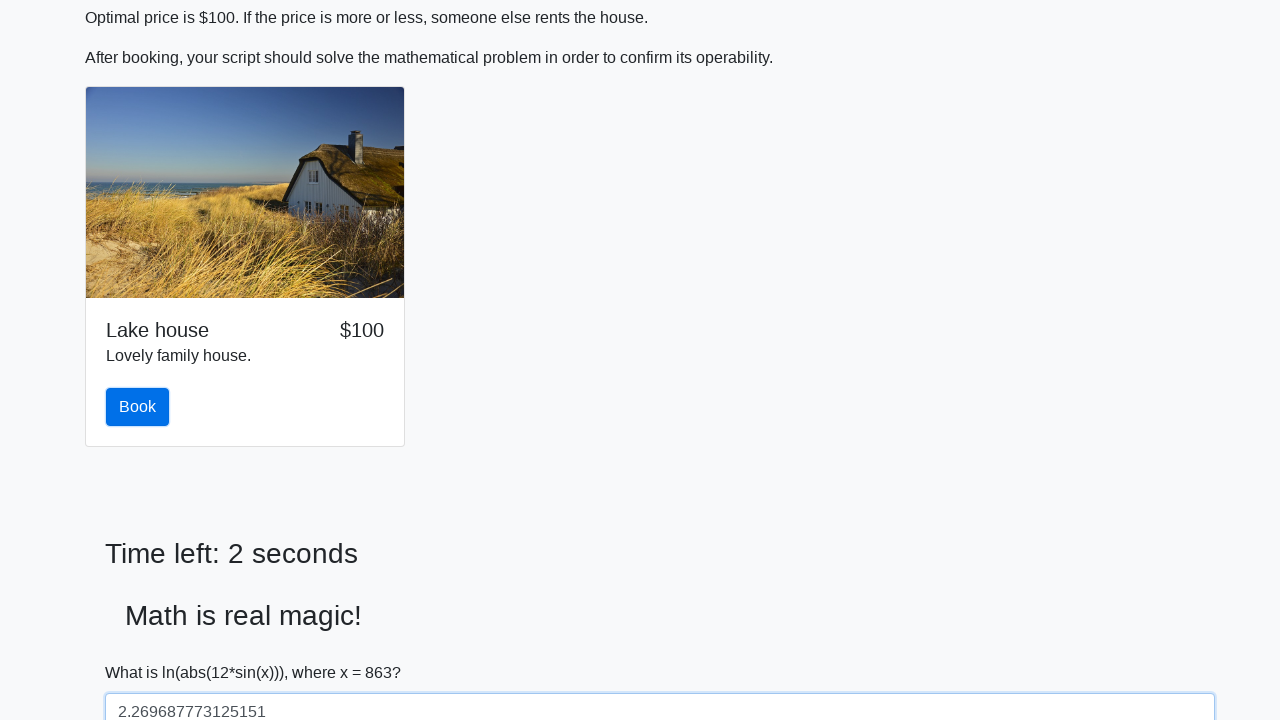

Submitted the form with captcha solution at (143, 651) on #solve
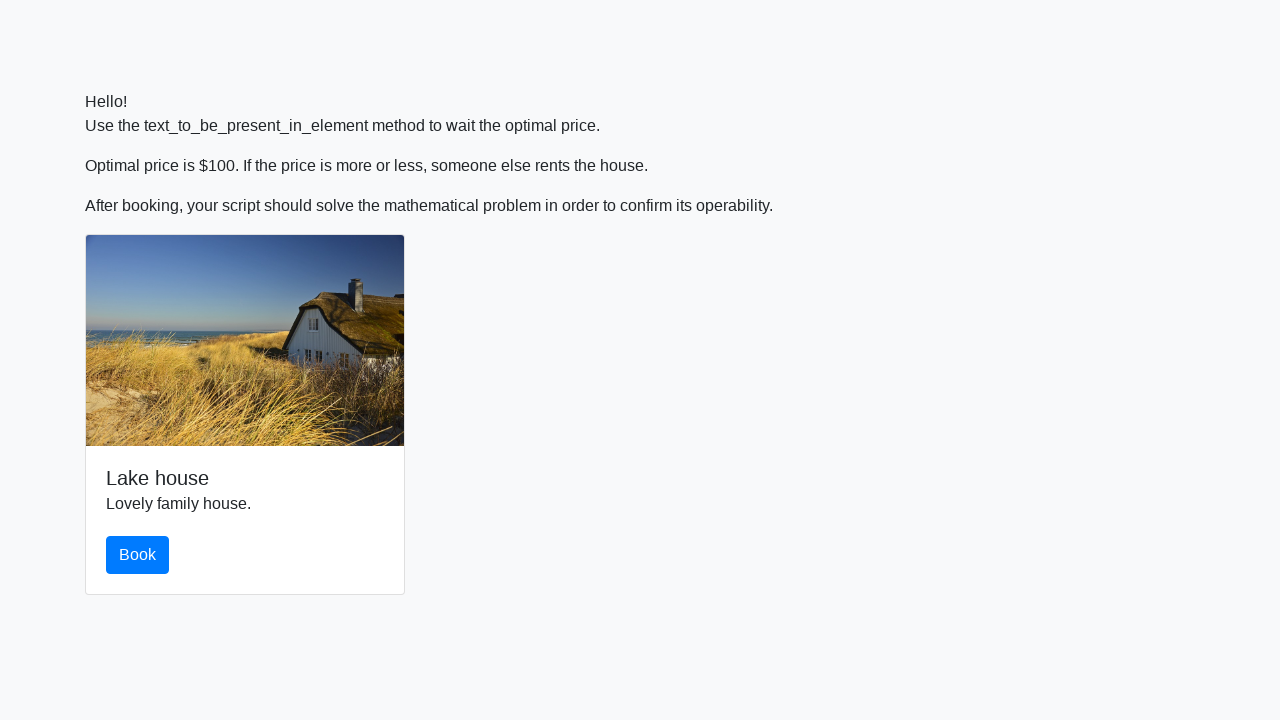

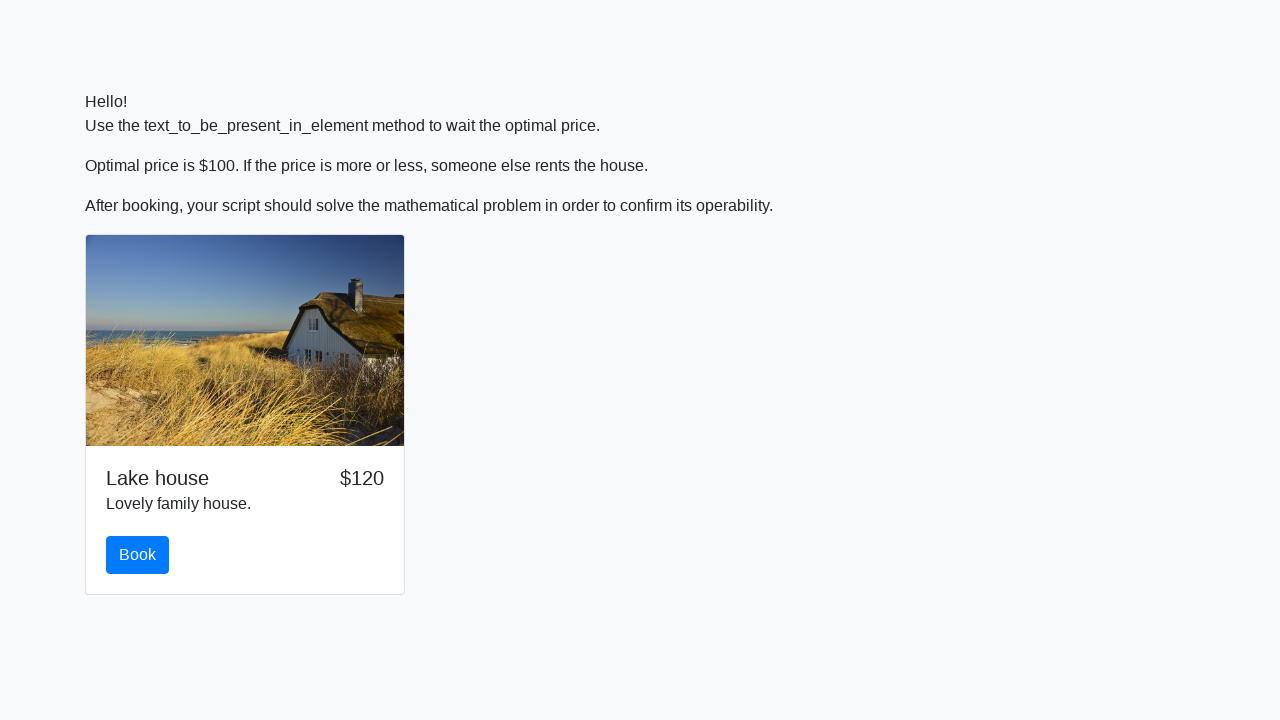